Navigates to the LeafGround window handling practice page and verifies the page loads by checking for the page title.

Starting URL: https://leafground.com/window.xhtml

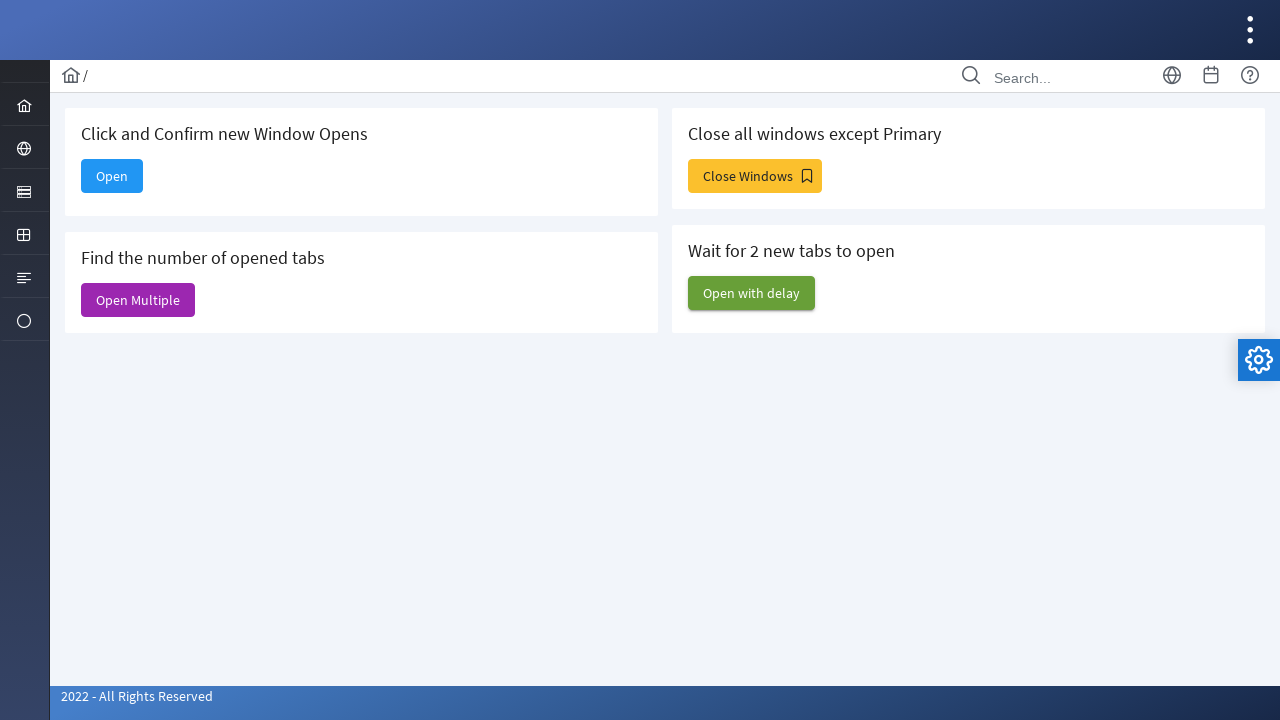

Navigated to LeafGround window handling practice page
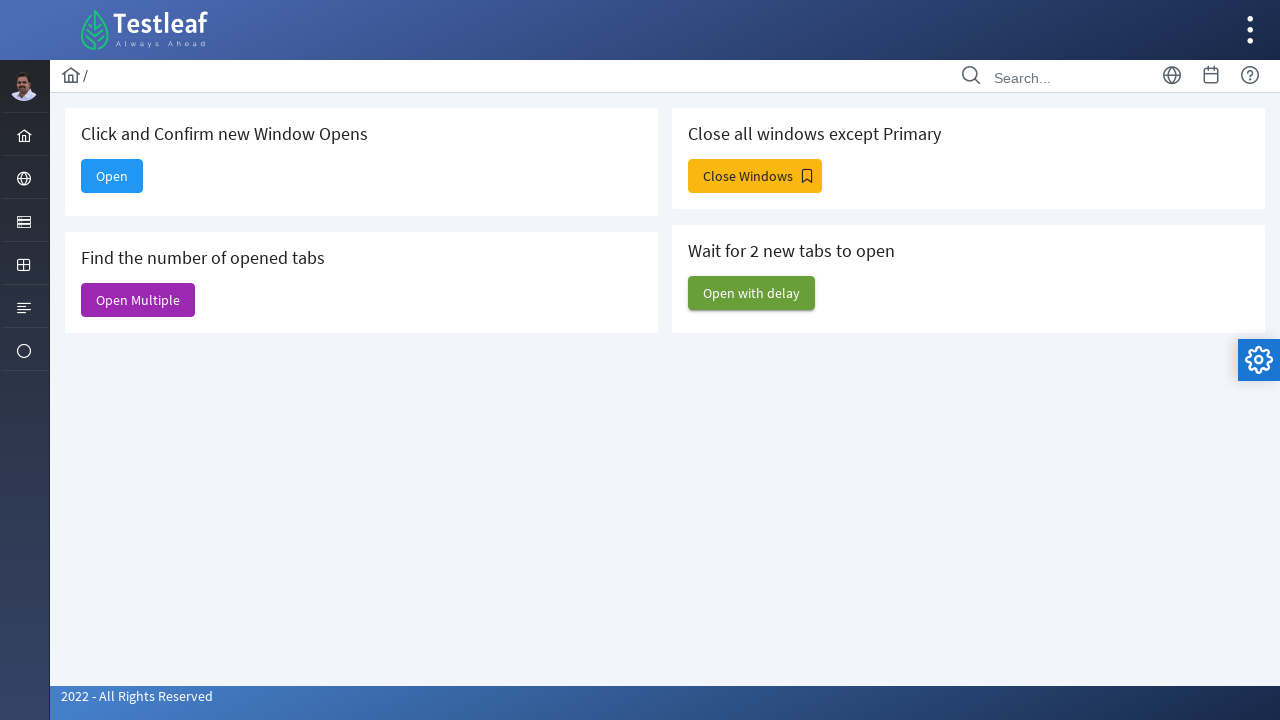

Page DOM content loaded
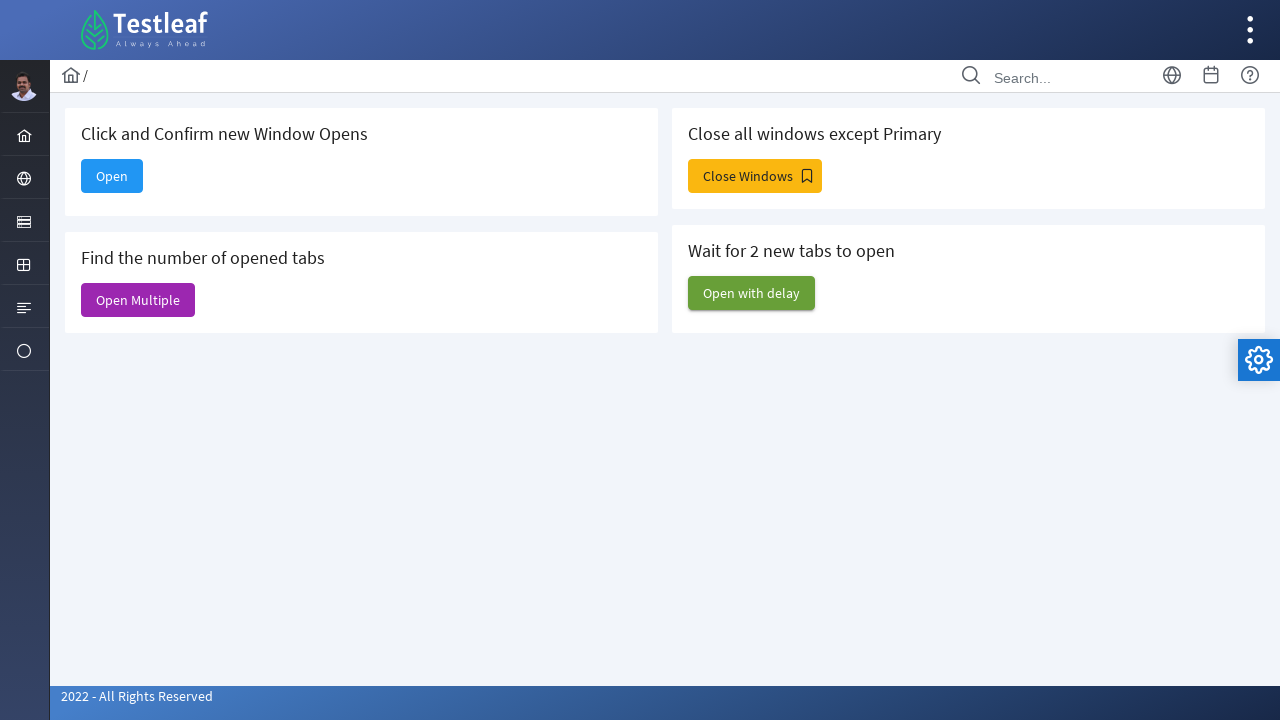

Retrieved page title: Window
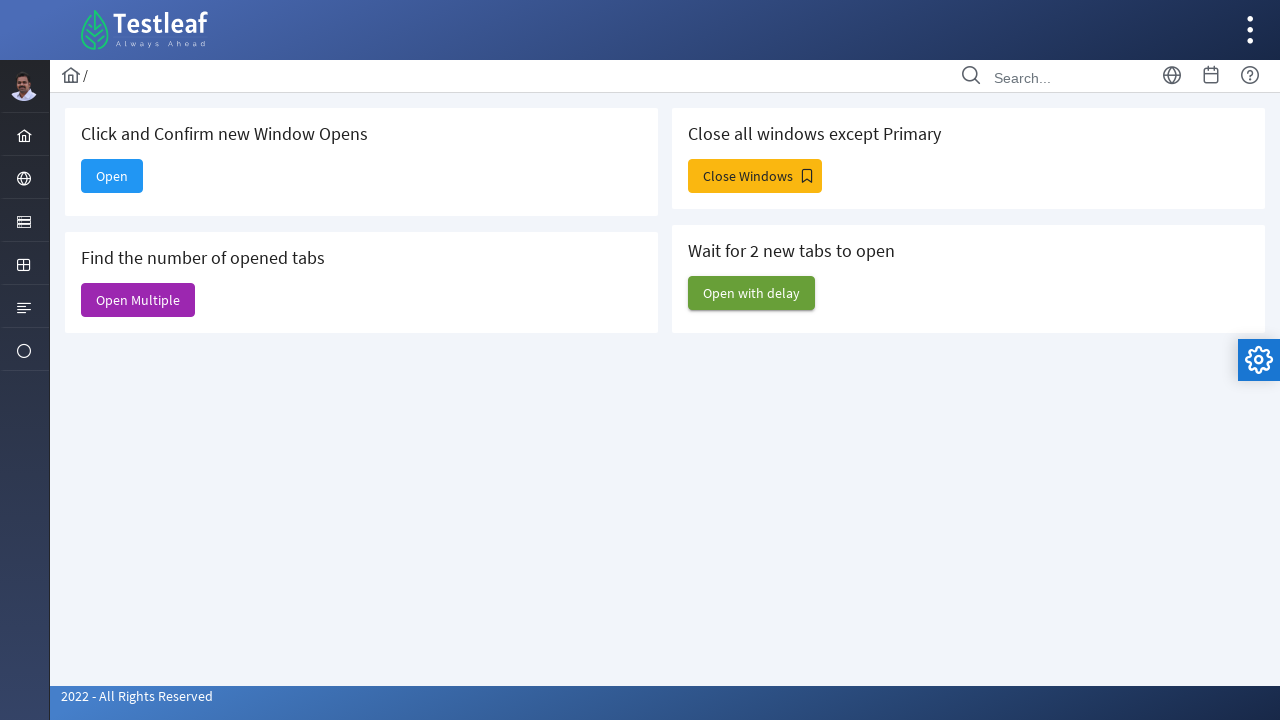

Main content body element is visible
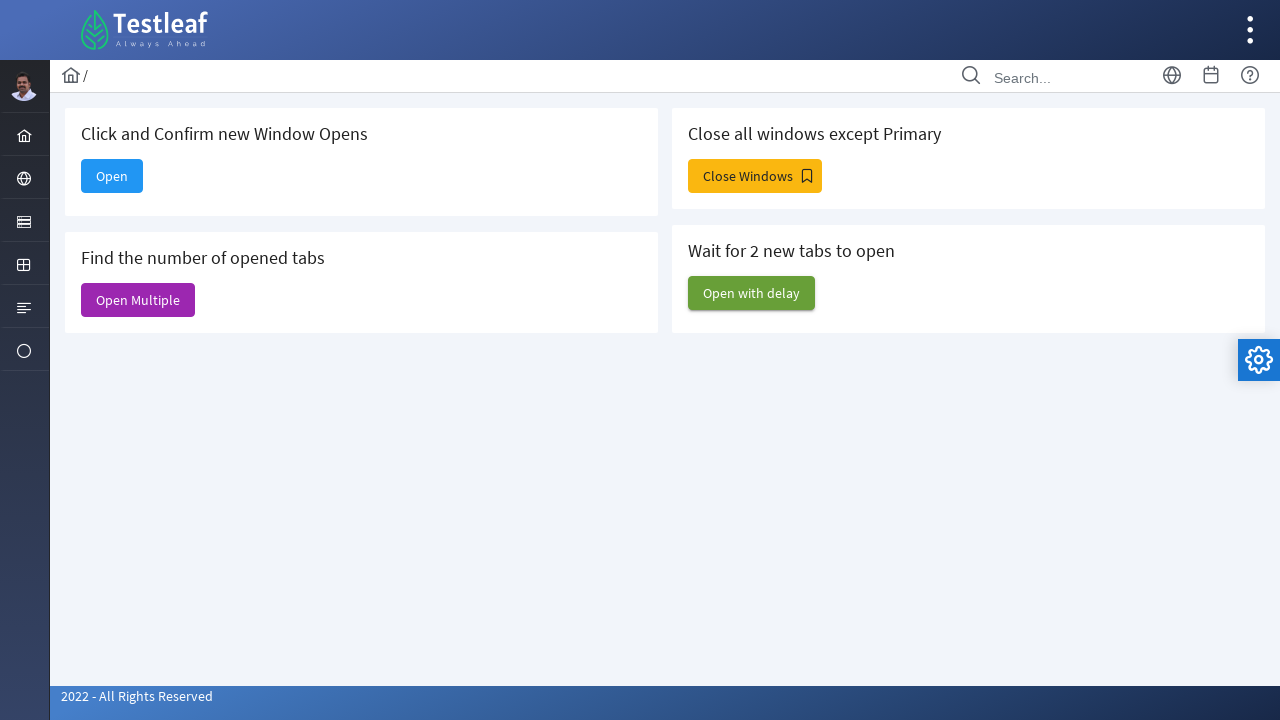

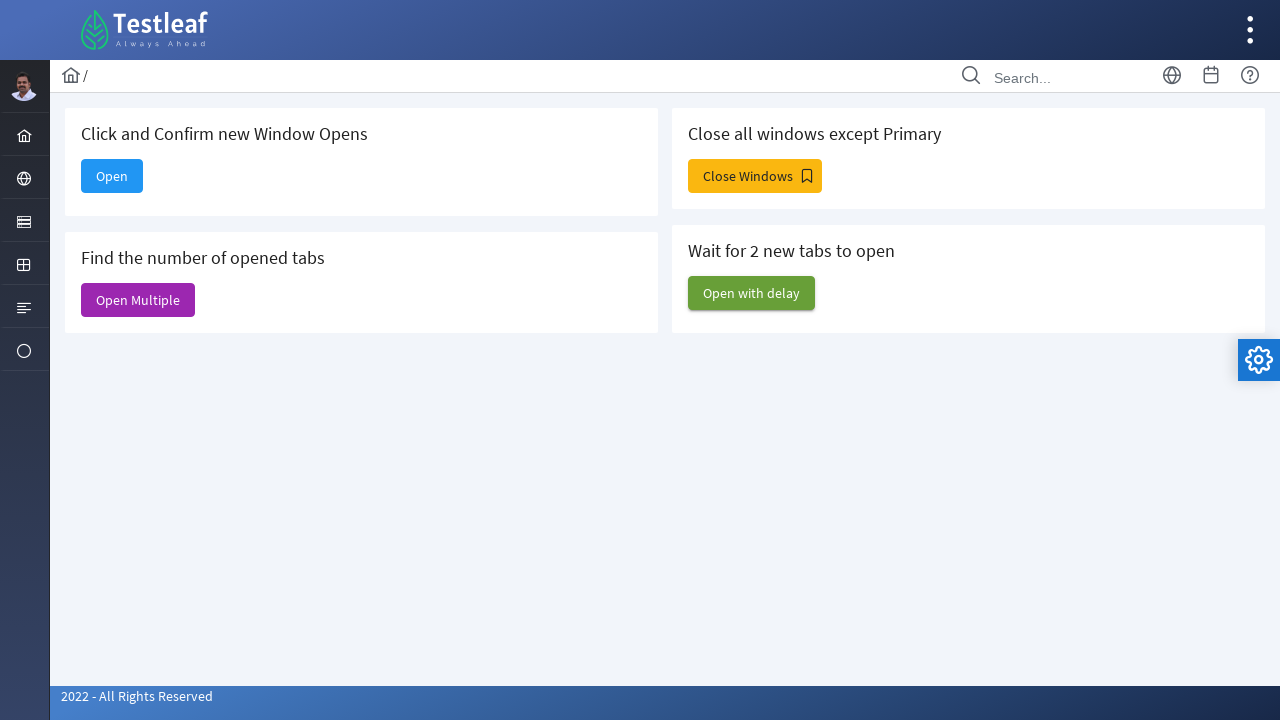